Tests adding accented characters as a todo item and verifies the item count shows 1 item left

Starting URL: https://todomvc.com/examples/react/dist/

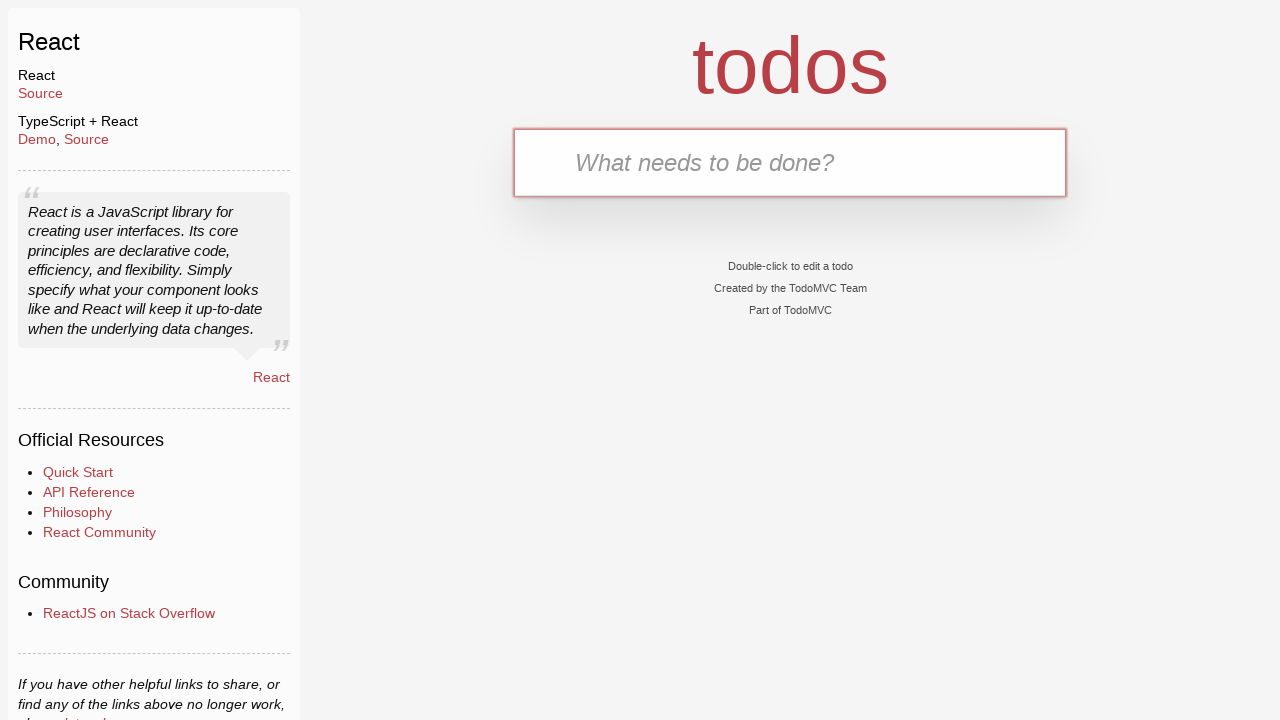

Waited for new-todo input field to load
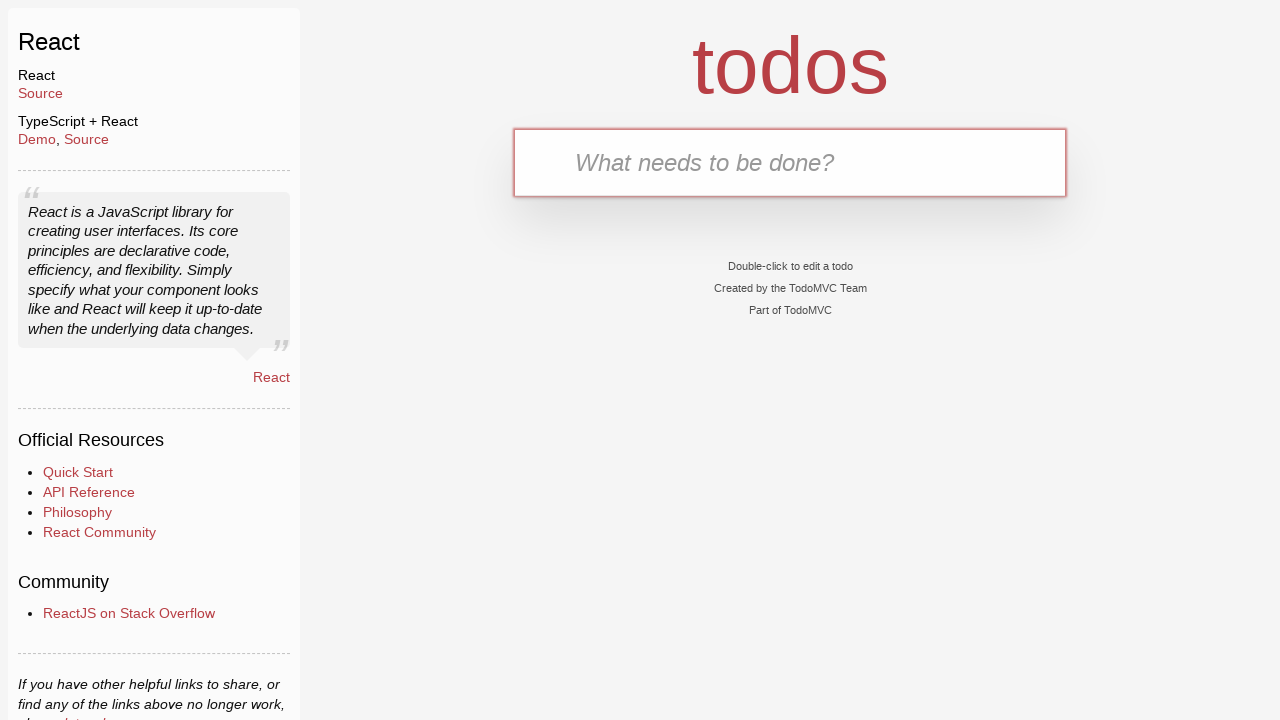

Filled new-todo input with accented characters 'àâ' on .new-todo
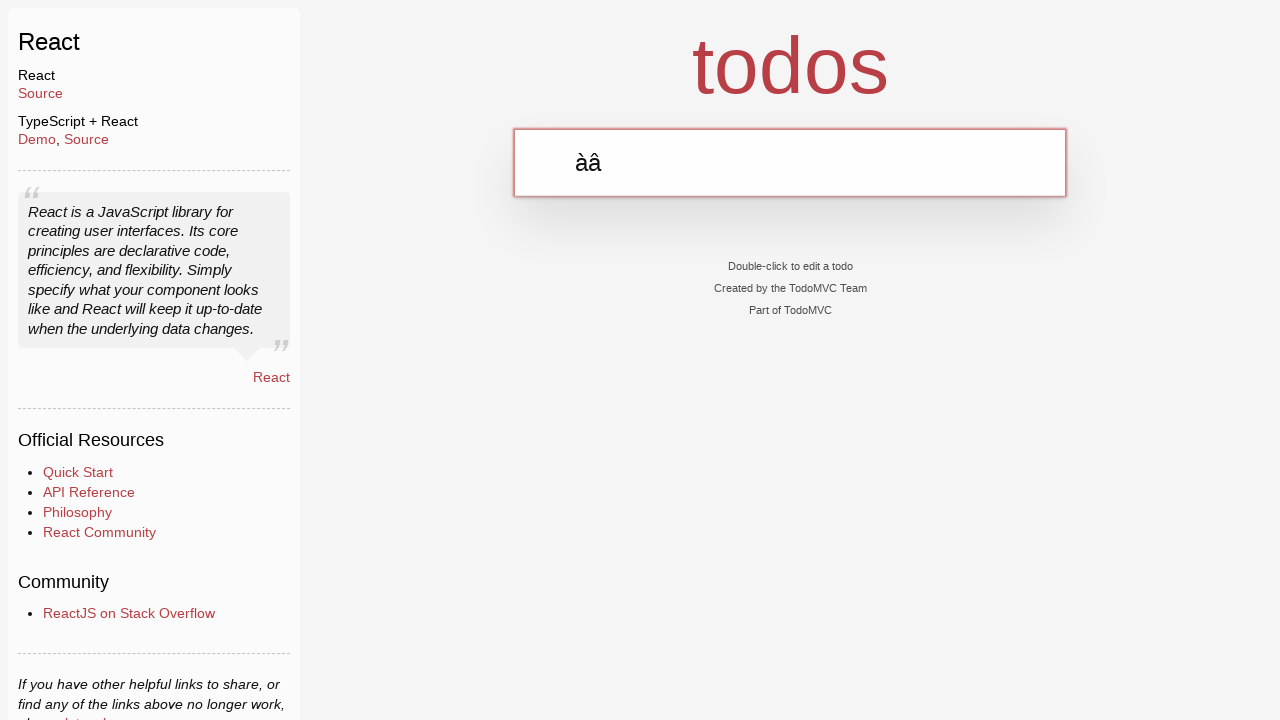

Pressed Enter to submit the todo item on .new-todo
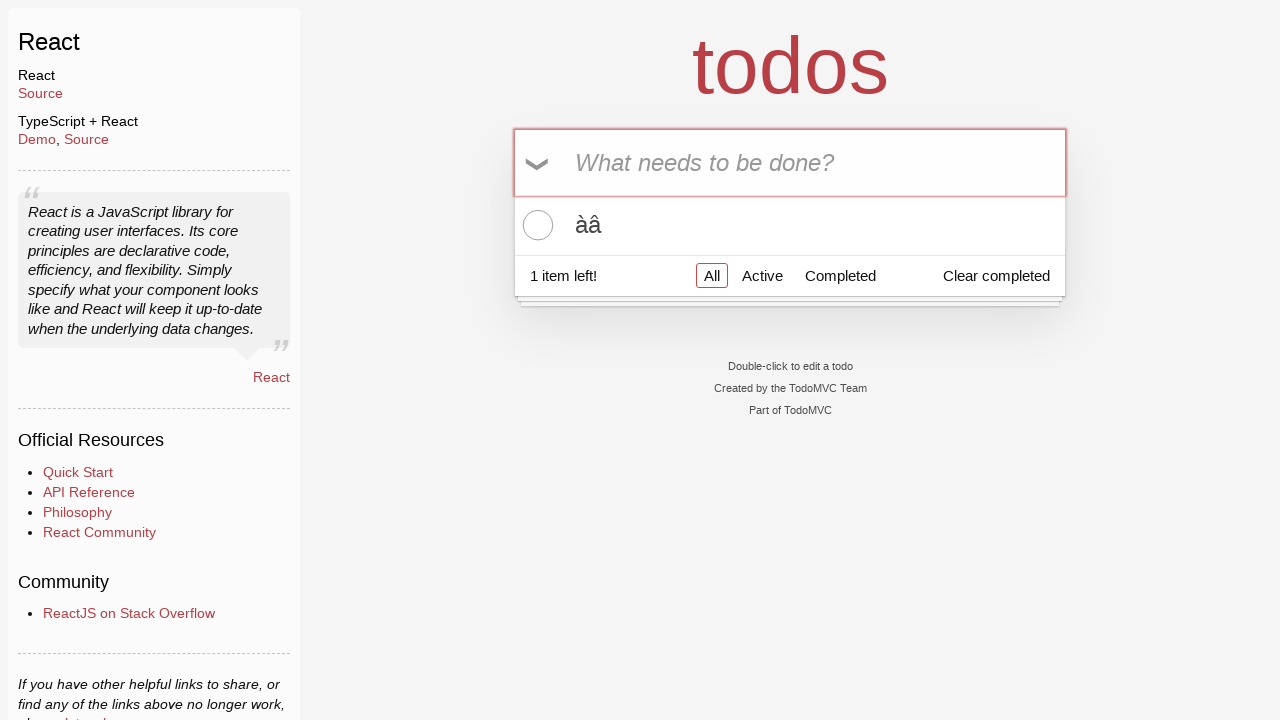

Waited for todo-count element to appear
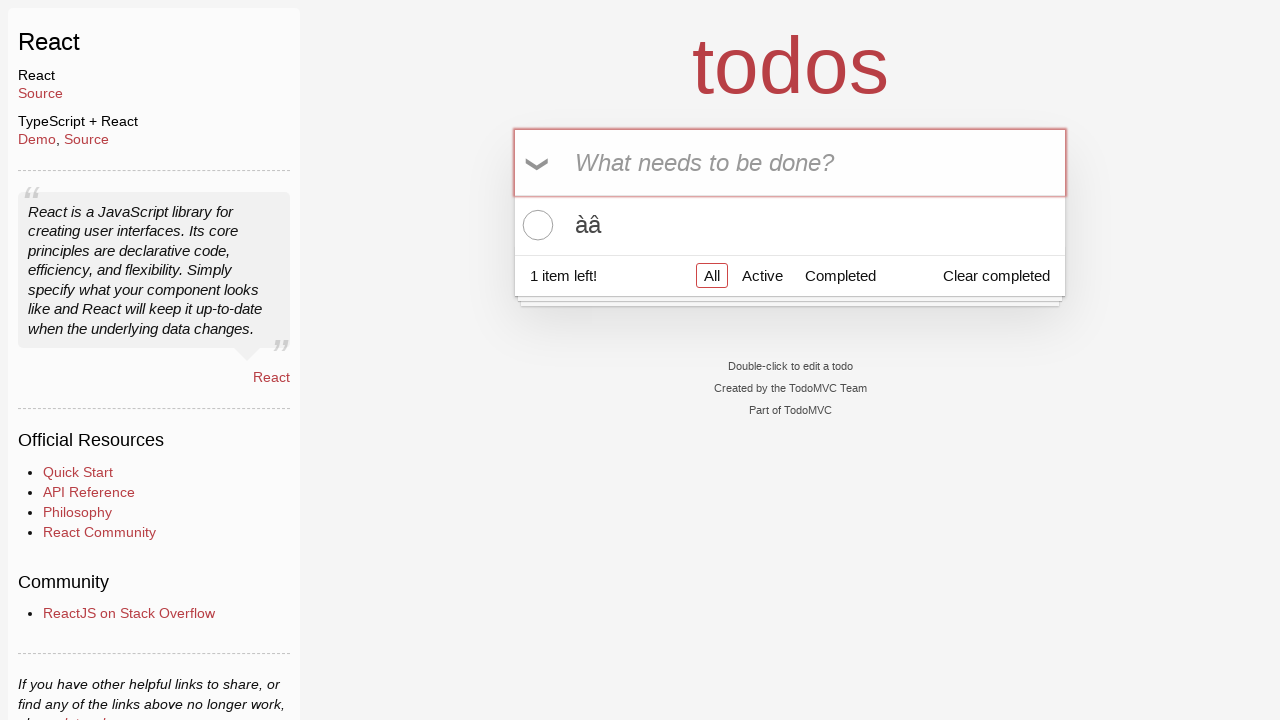

Retrieved todo count text content
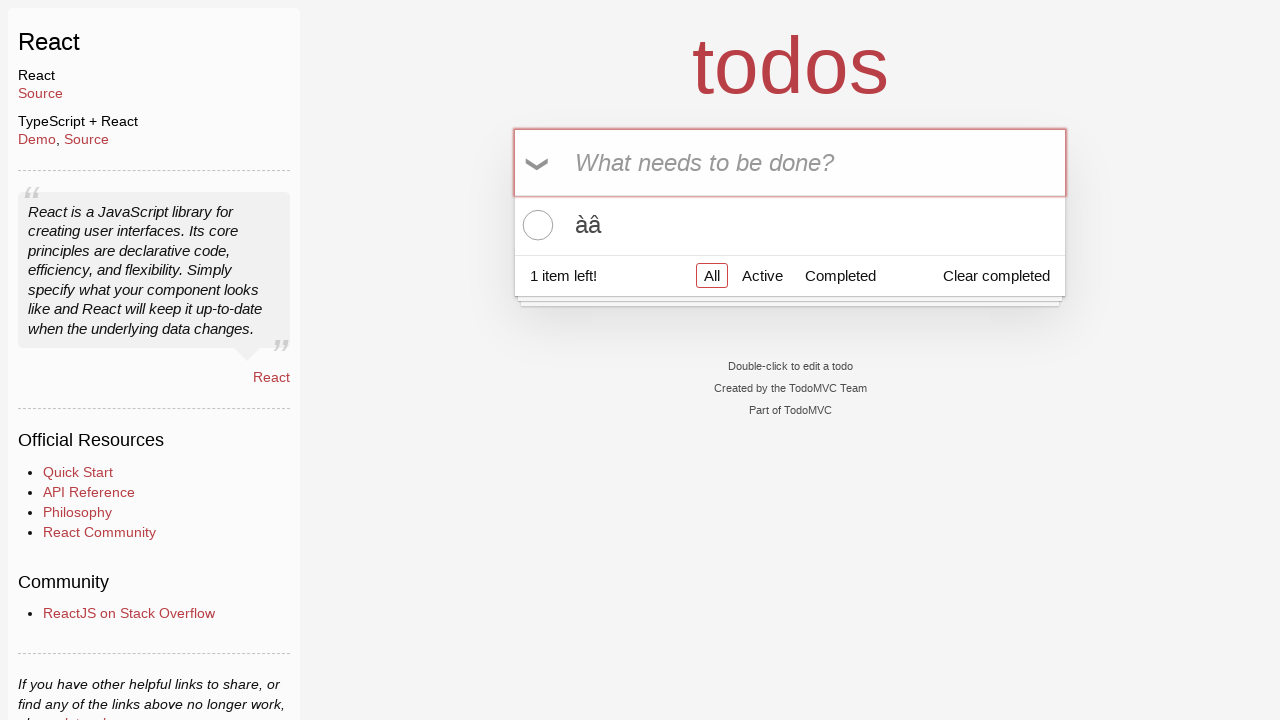

Verified that '1 item left' is displayed in todo count
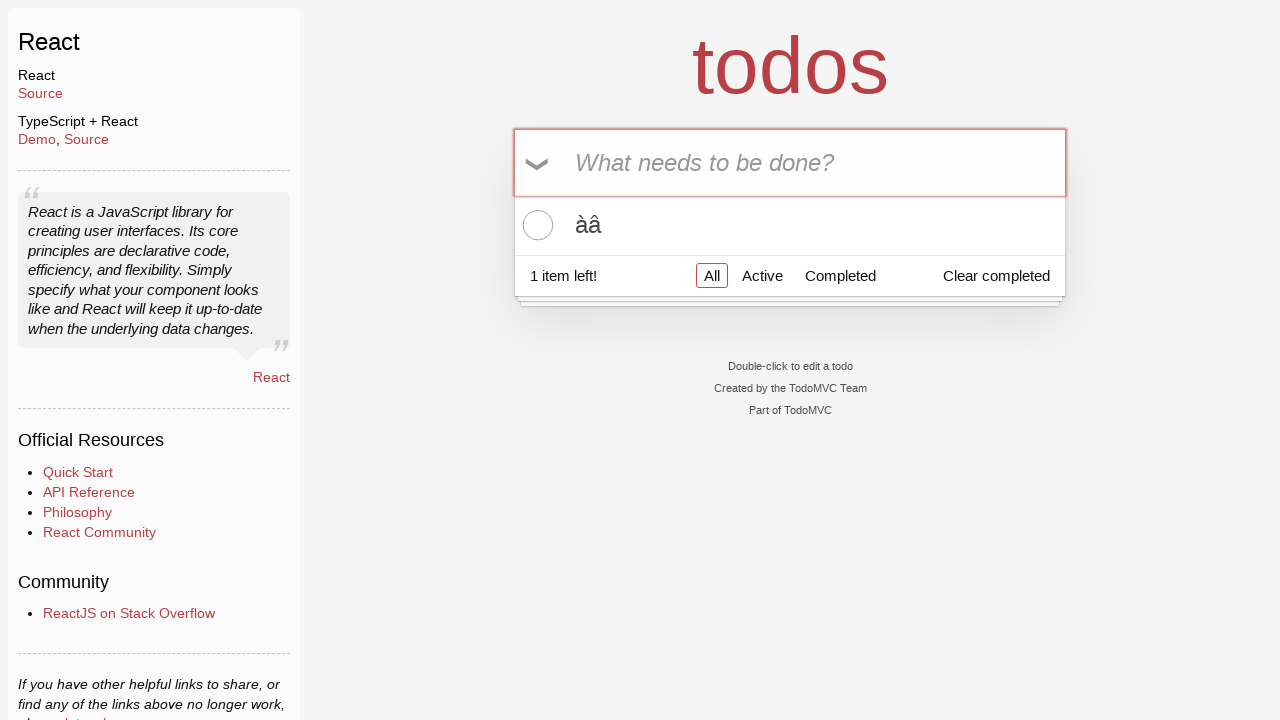

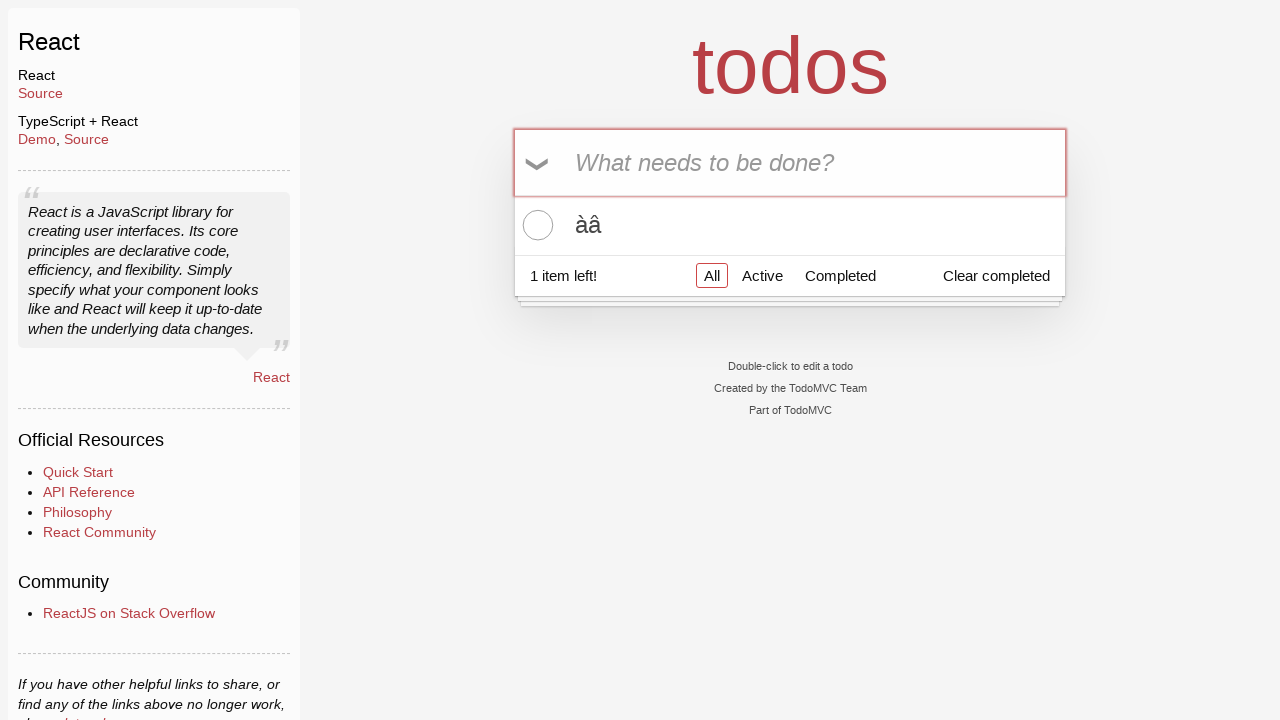